Tests Auckland Council GeoMaps by searching for an address and clicking on the map canvas to view location information

Starting URL: https://geomapspublic.aucklandcouncil.govt.nz/viewer/index.html

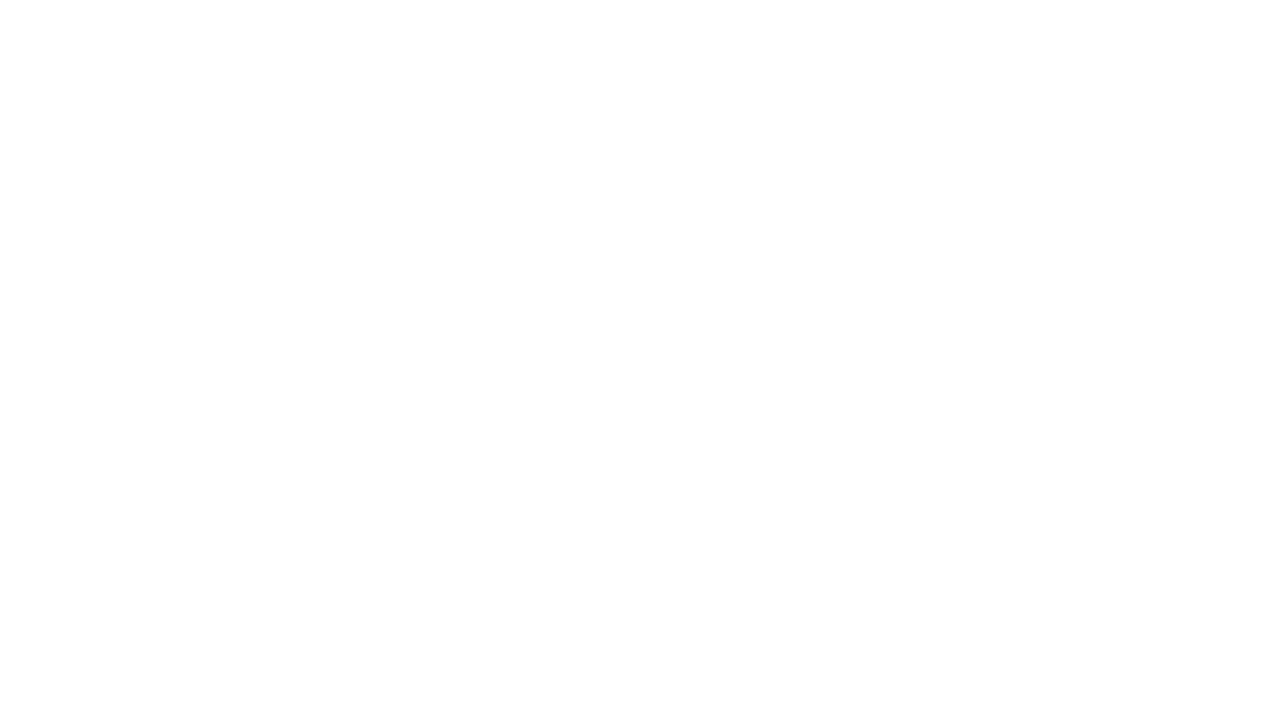

Waited 10 seconds for map to load
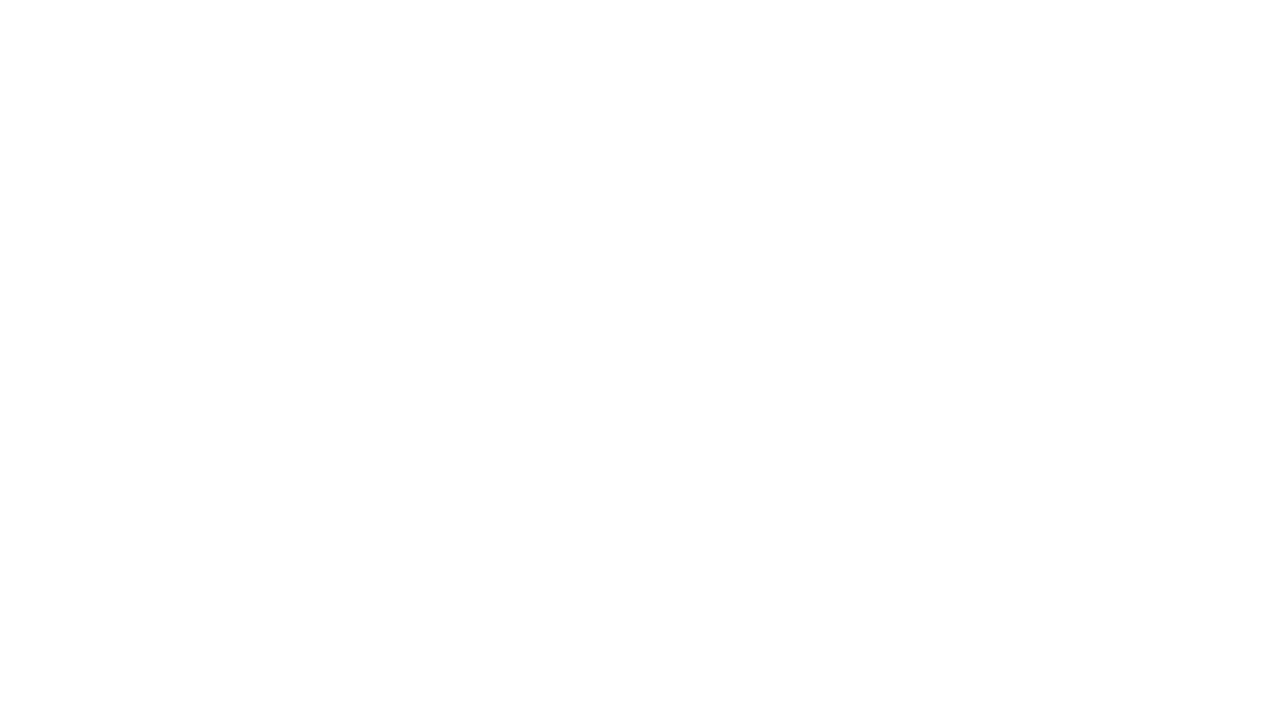

Waited 2 seconds for coordinate display to appear
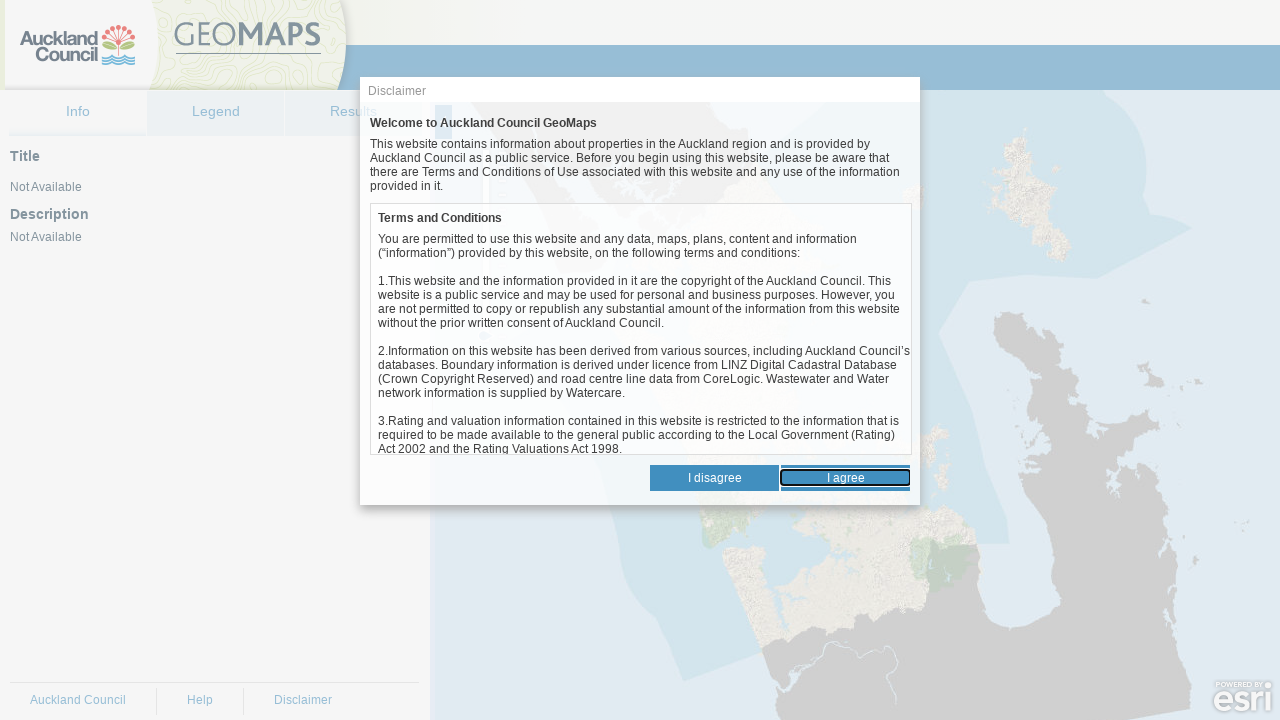

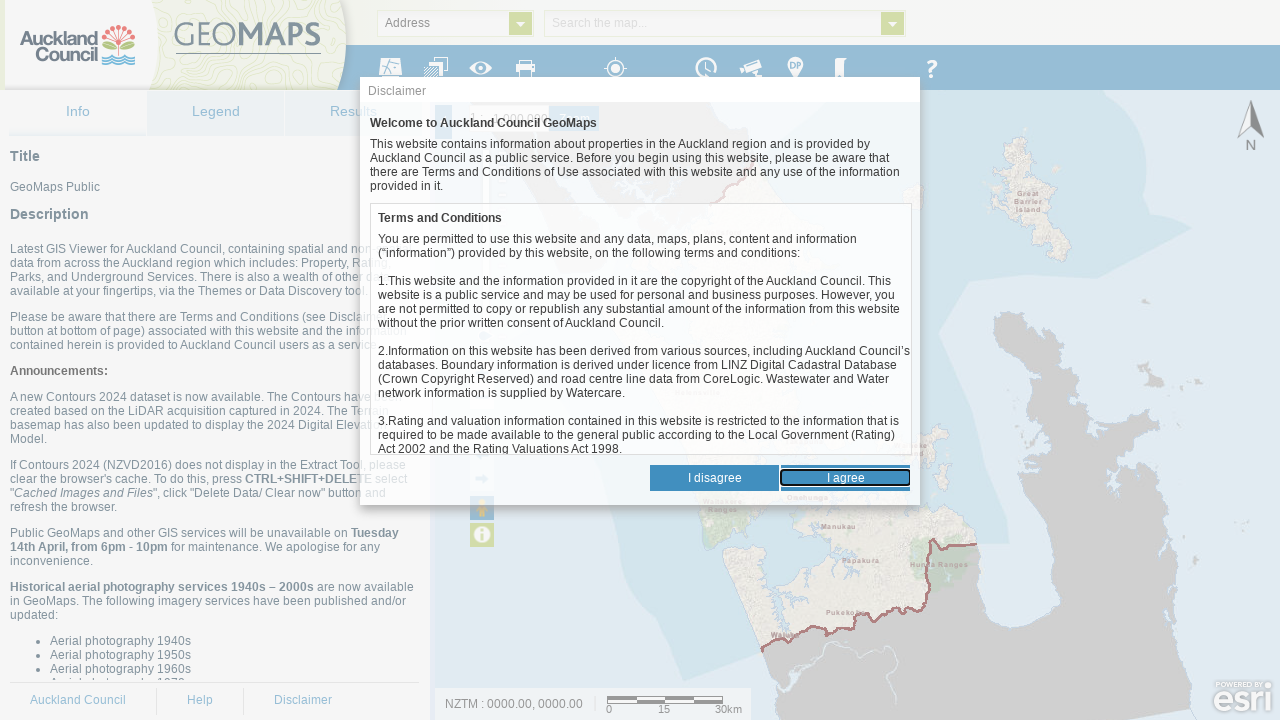